Tests page scrolling and scrolling within a fixed-header table element on an automation practice page

Starting URL: https://rahulshettyacademy.com/AutomationPractice/

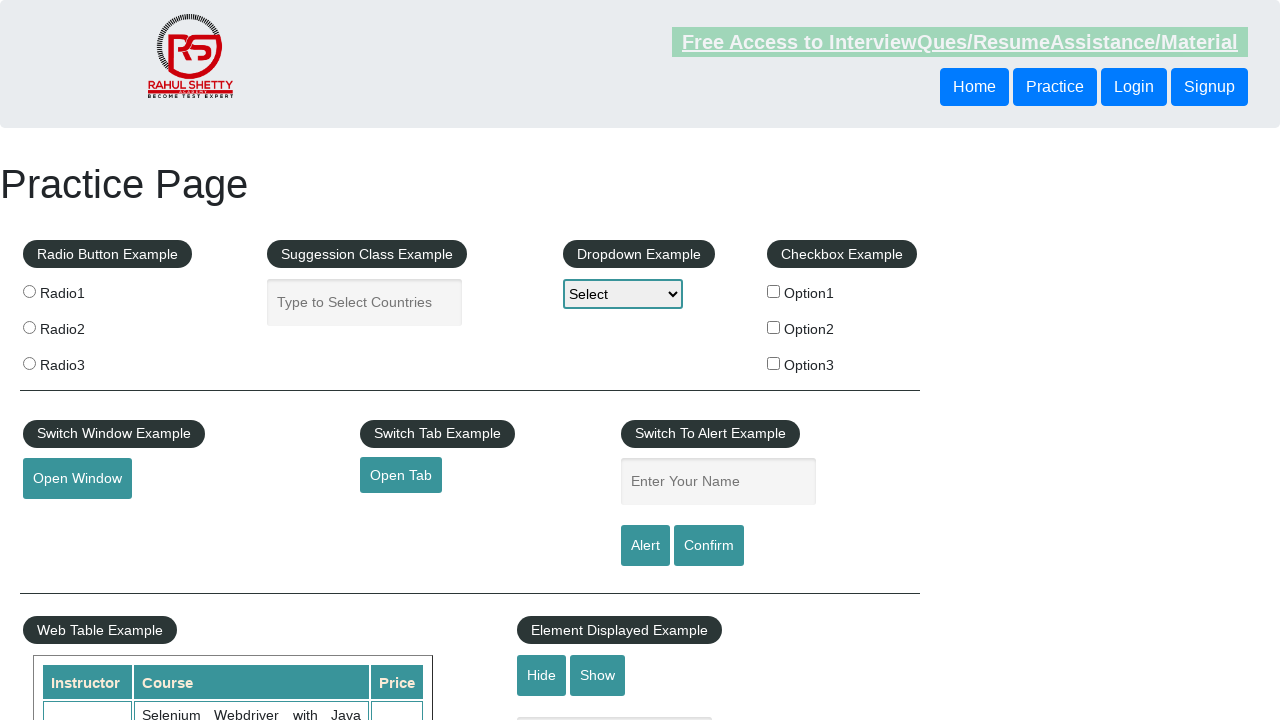

Scrolled page down by 500 pixels
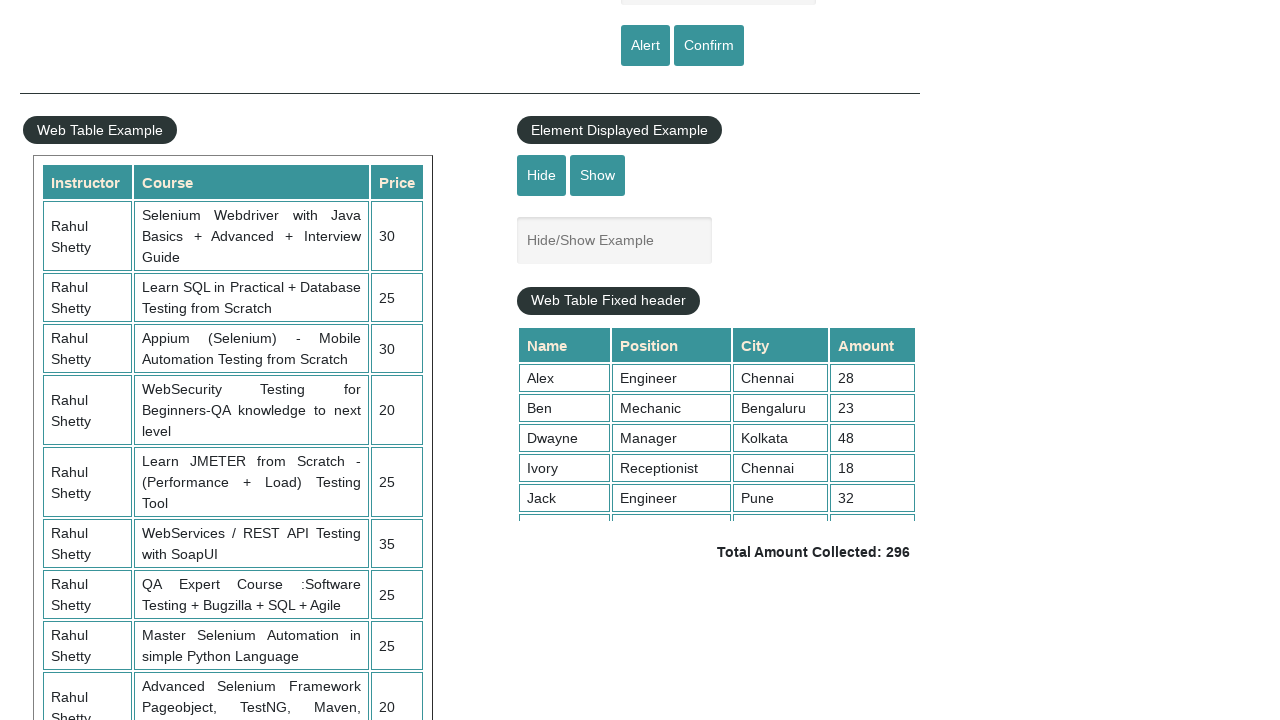

Fixed-header table element became visible
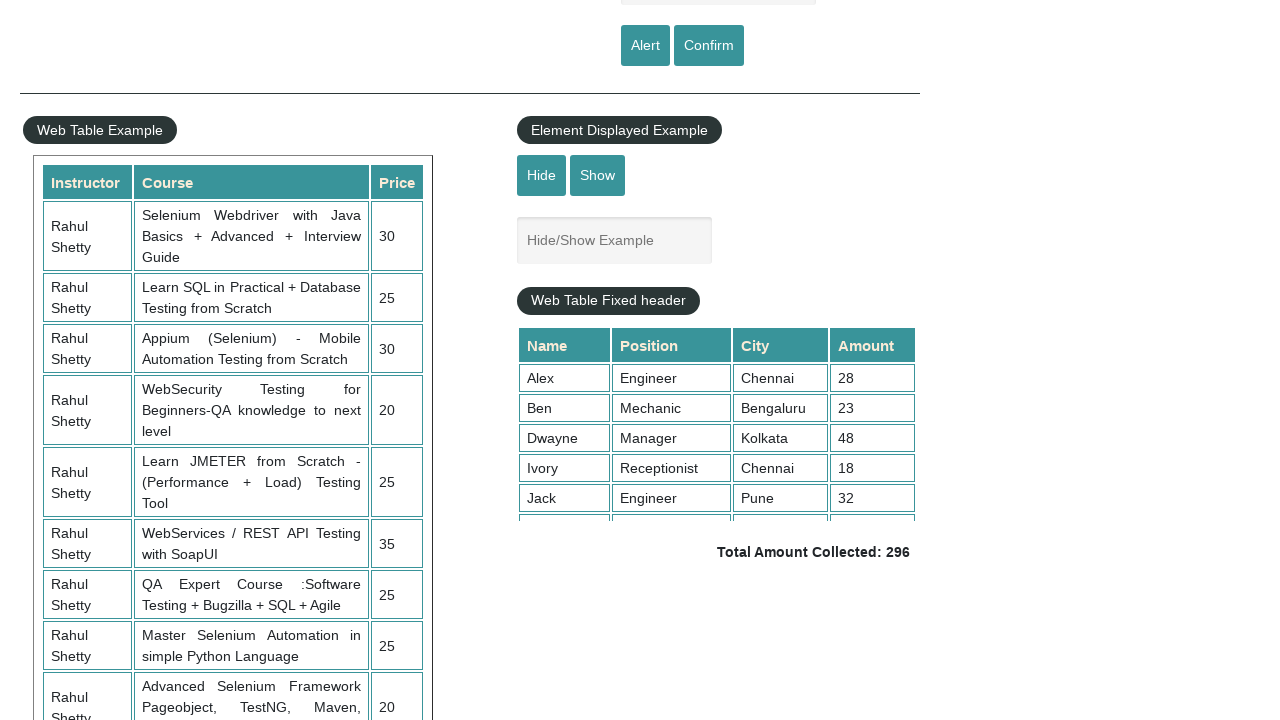

Scrolled within the fixed-header table element by 5000 pixels
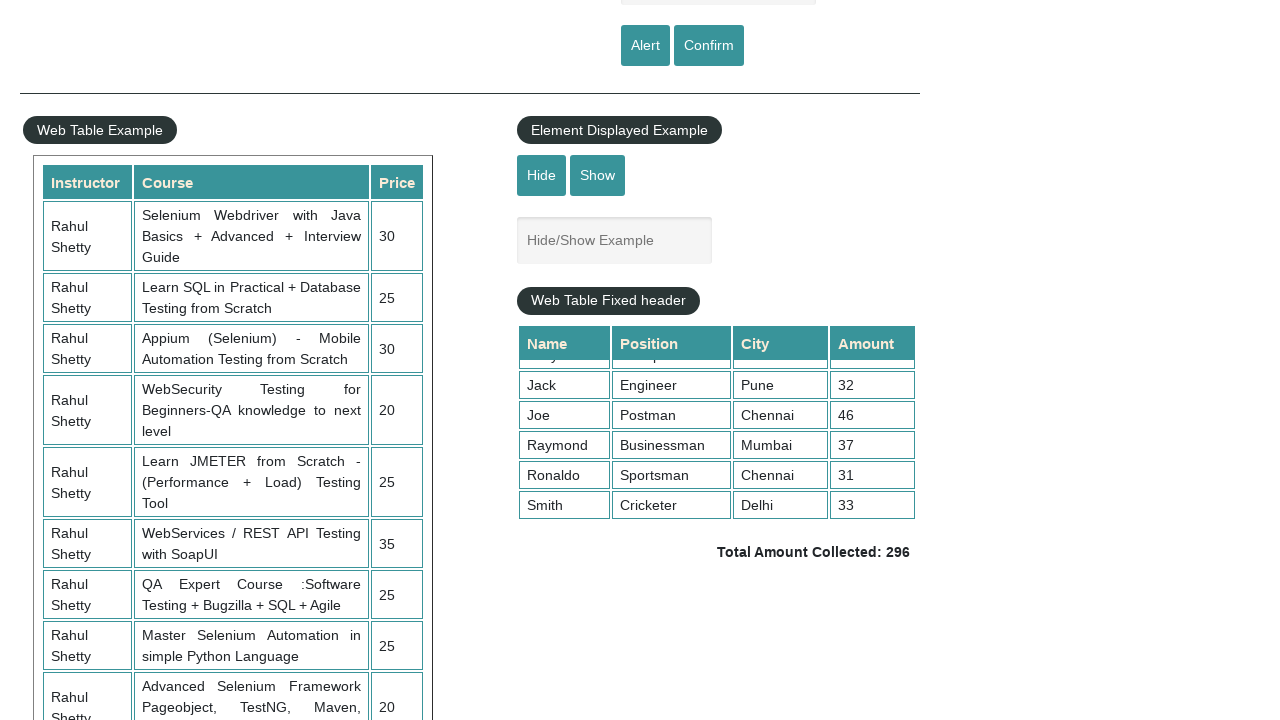

Table data became visible after scrolling within the table
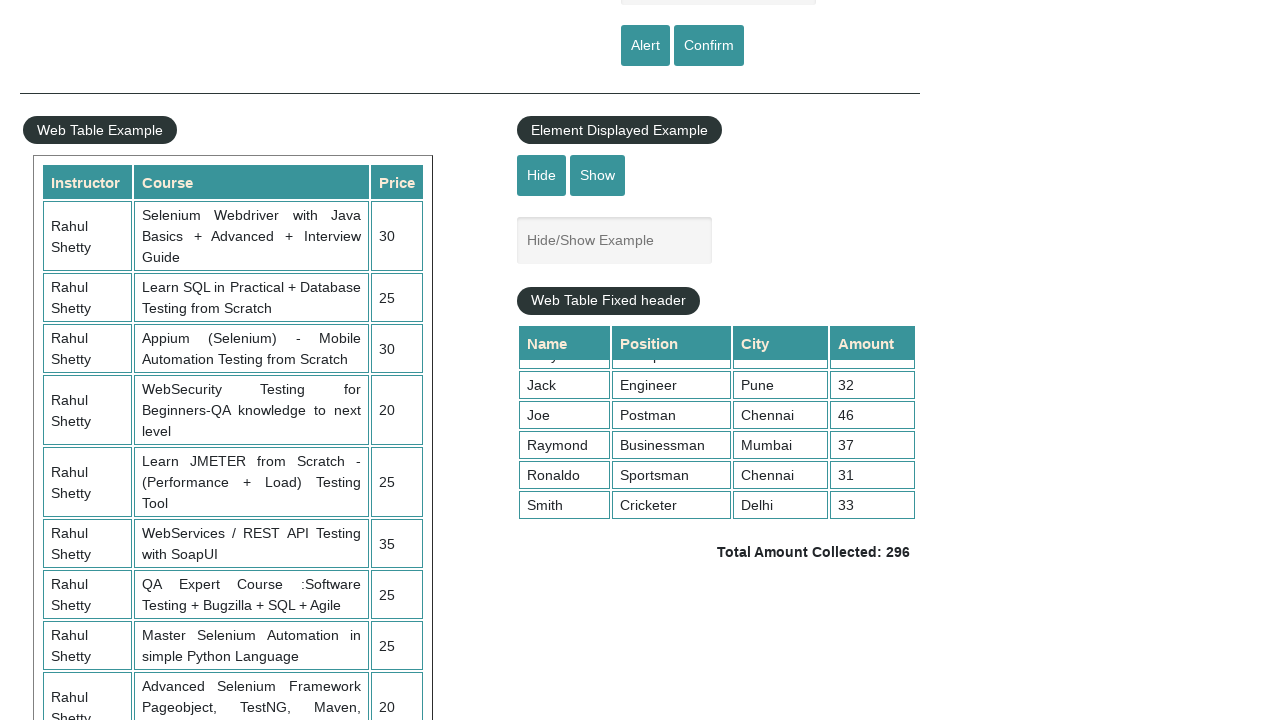

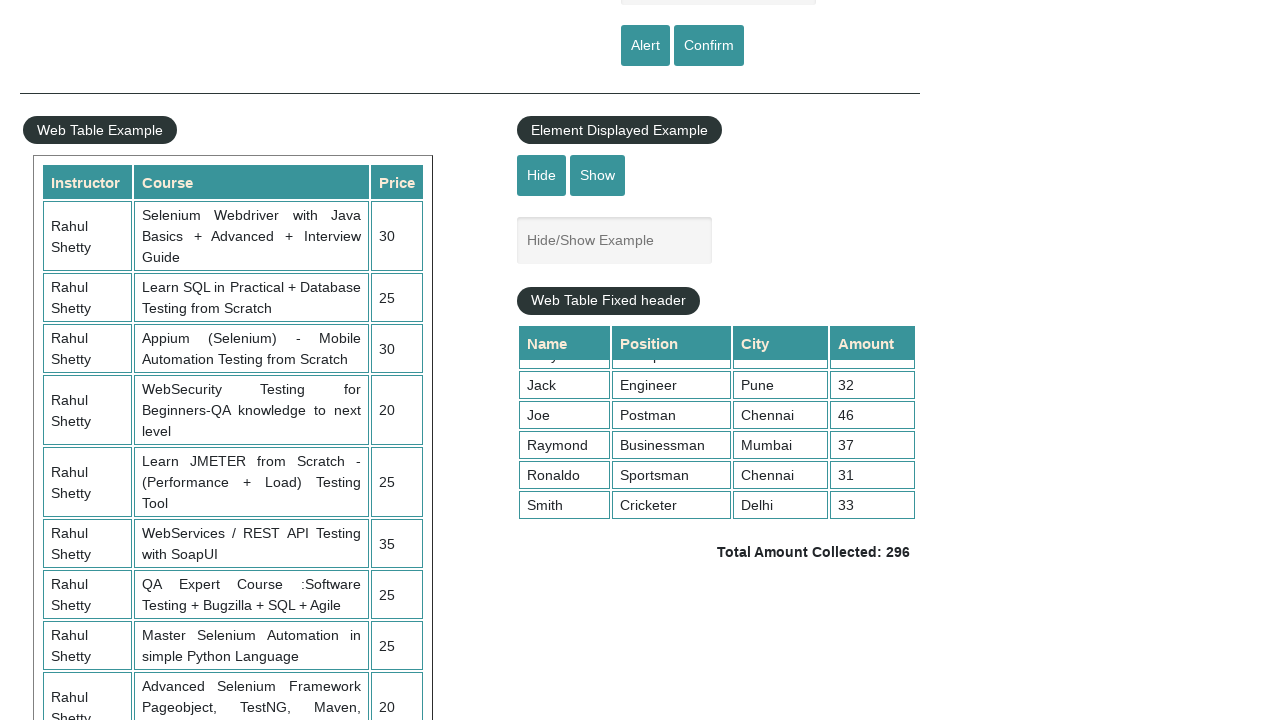